Tests window switching functionality by opening a new window and switching between parent and child windows

Starting URL: https://the-internet.herokuapp.com/

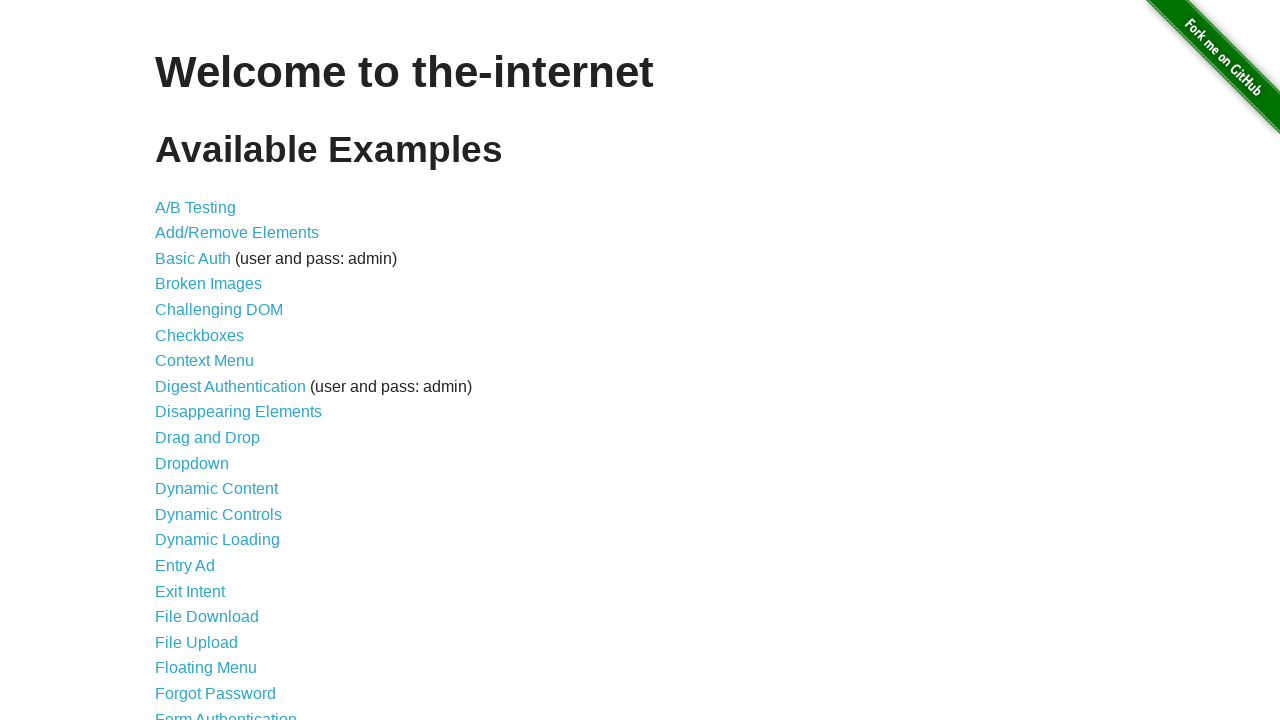

Clicked on the Windows link at (218, 369) on a[href='/windows']
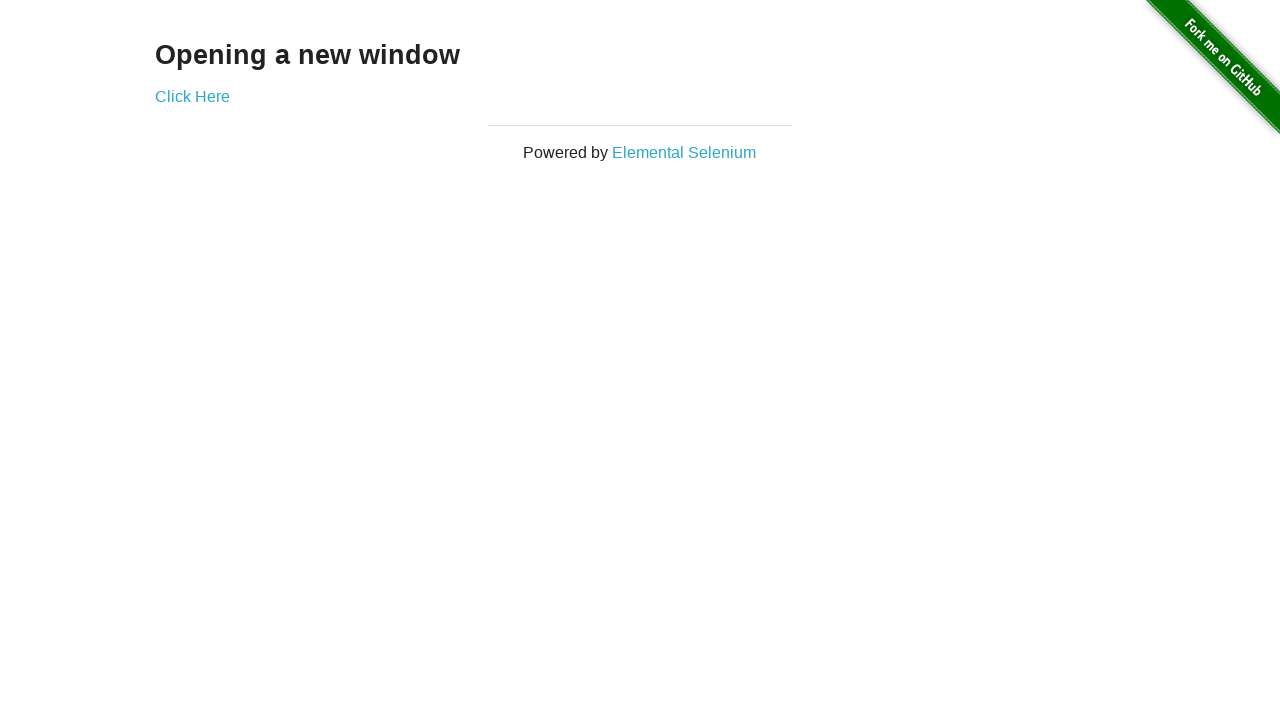

Clicked to open a new window at (192, 96) on a[href='/windows/new']
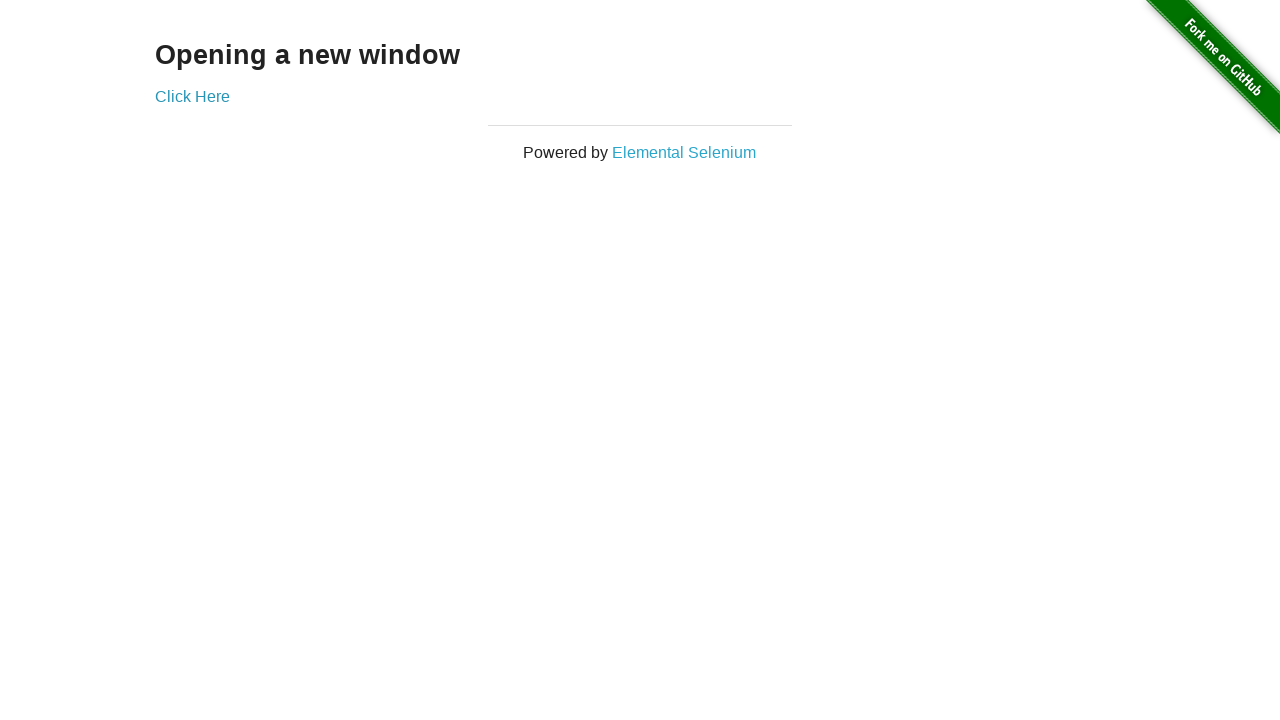

New window opened and captured
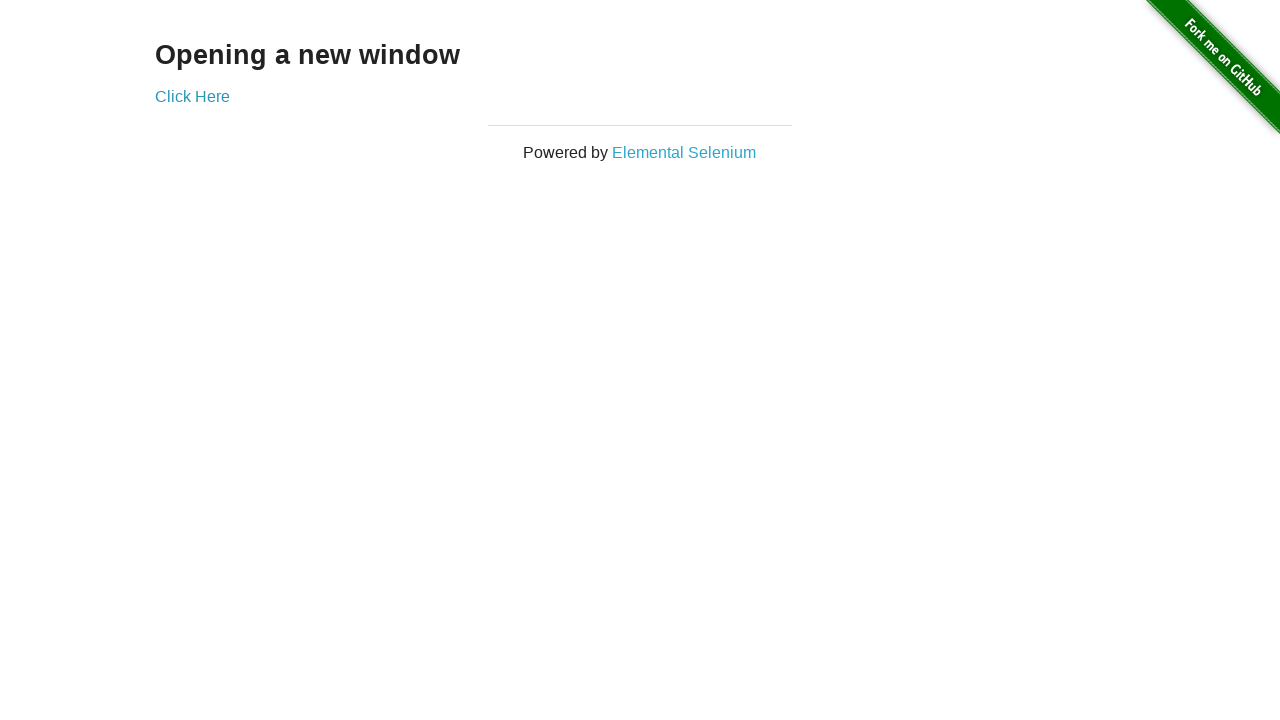

Switched to new window with title: New Window
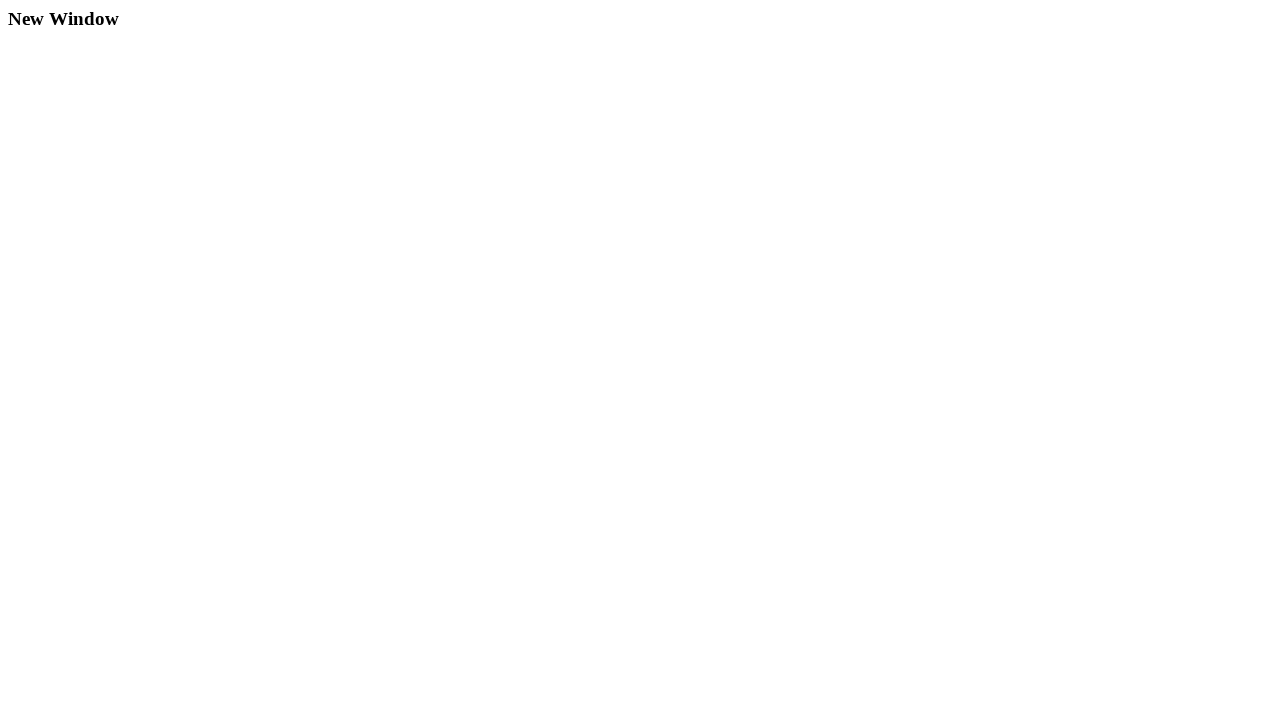

Retrieved parent window text: Opening a new window
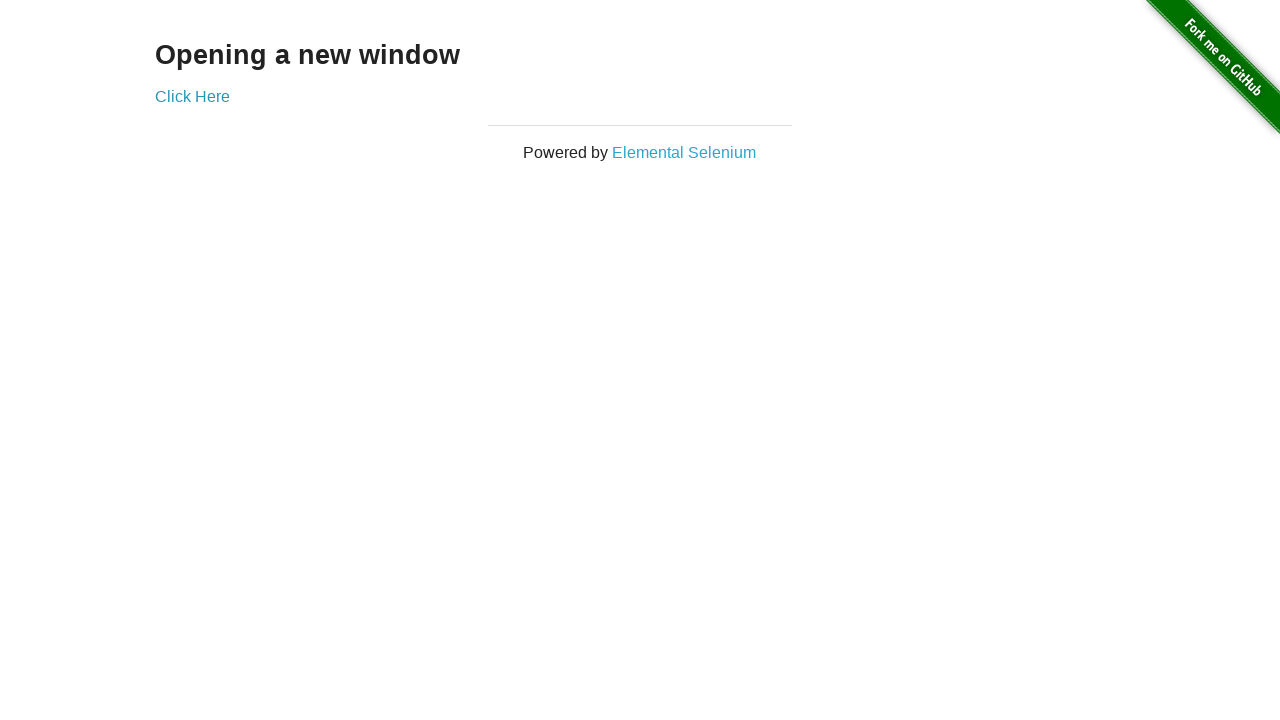

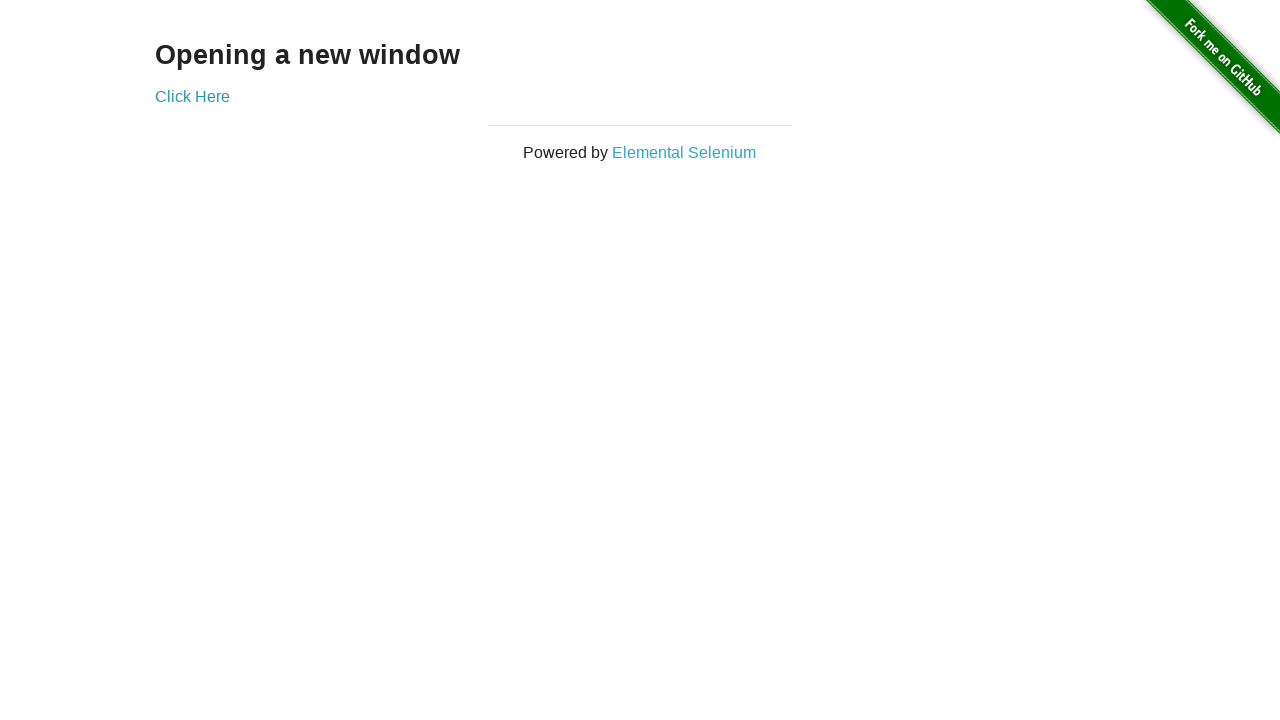